Tests a math form by reading a value from the page, calculating a formula (log of absolute value of 12 * sin of the value), filling in the answer, checking a checkbox, selecting a radio button, and submitting the form.

Starting URL: http://suninjuly.github.io/math.html

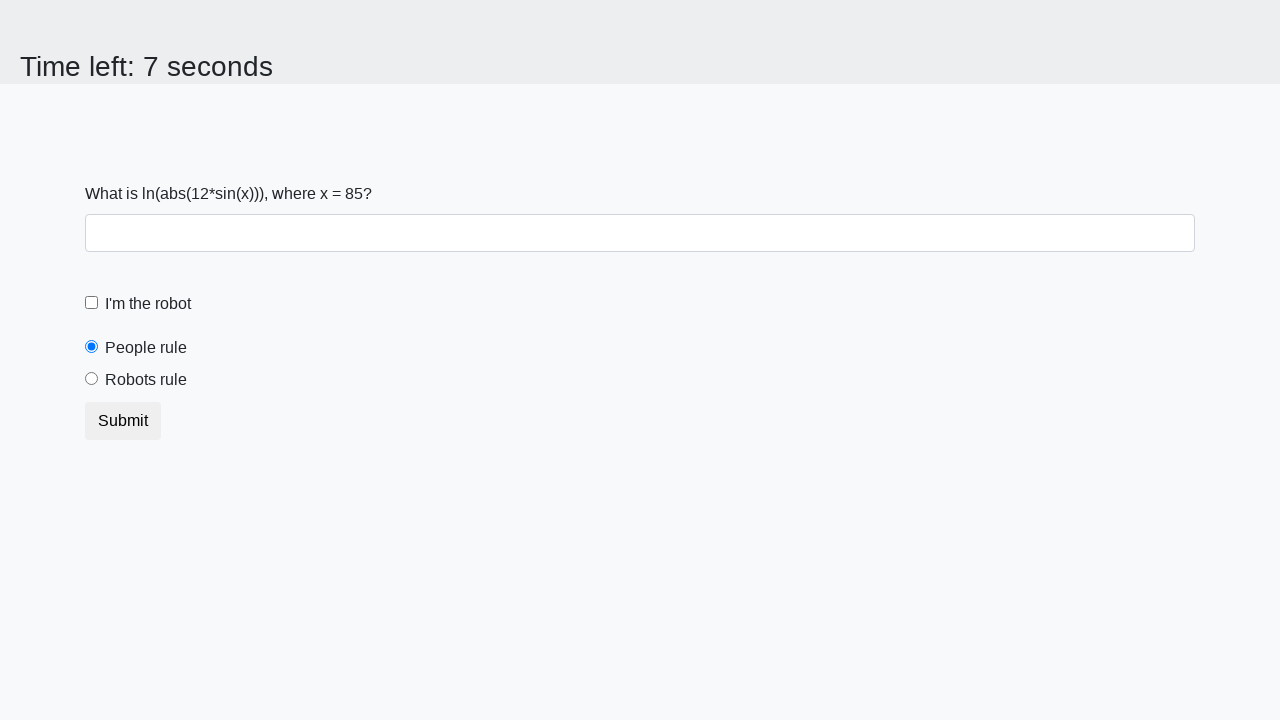

Read the input value from the page
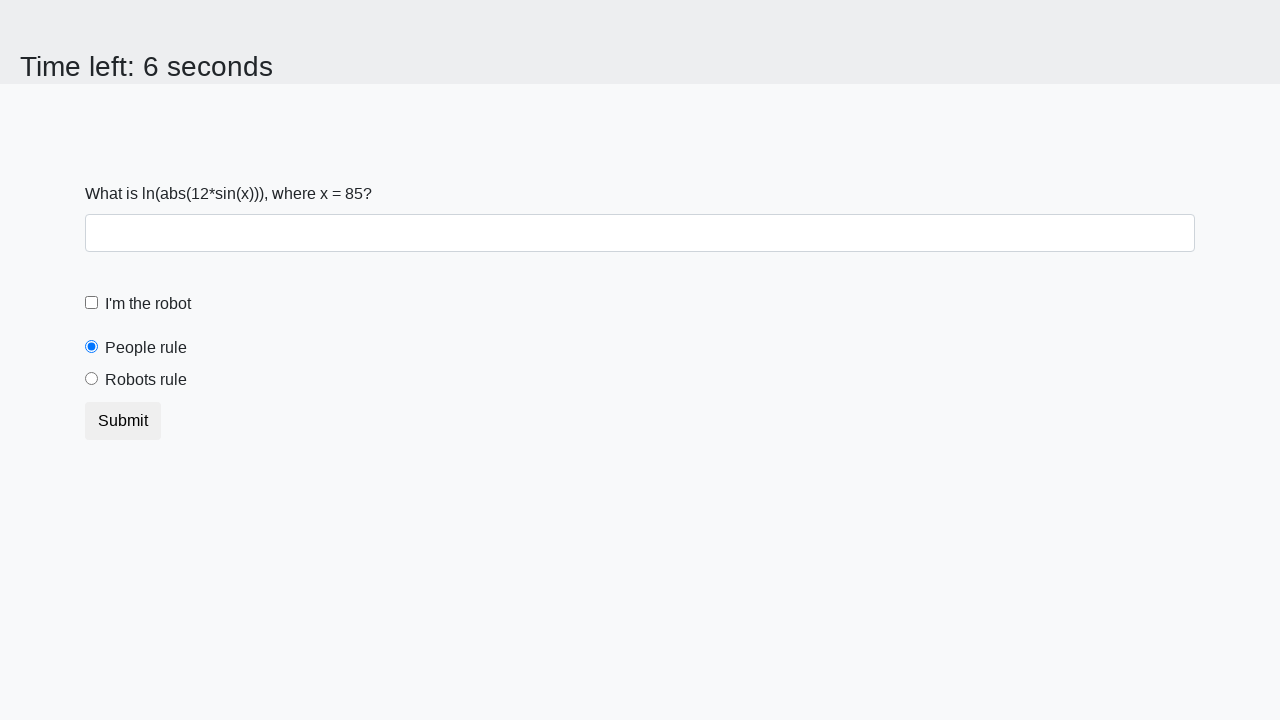

Calculated formula (log of absolute value of 12 * sin of the value) and filled in the answer field on #answer
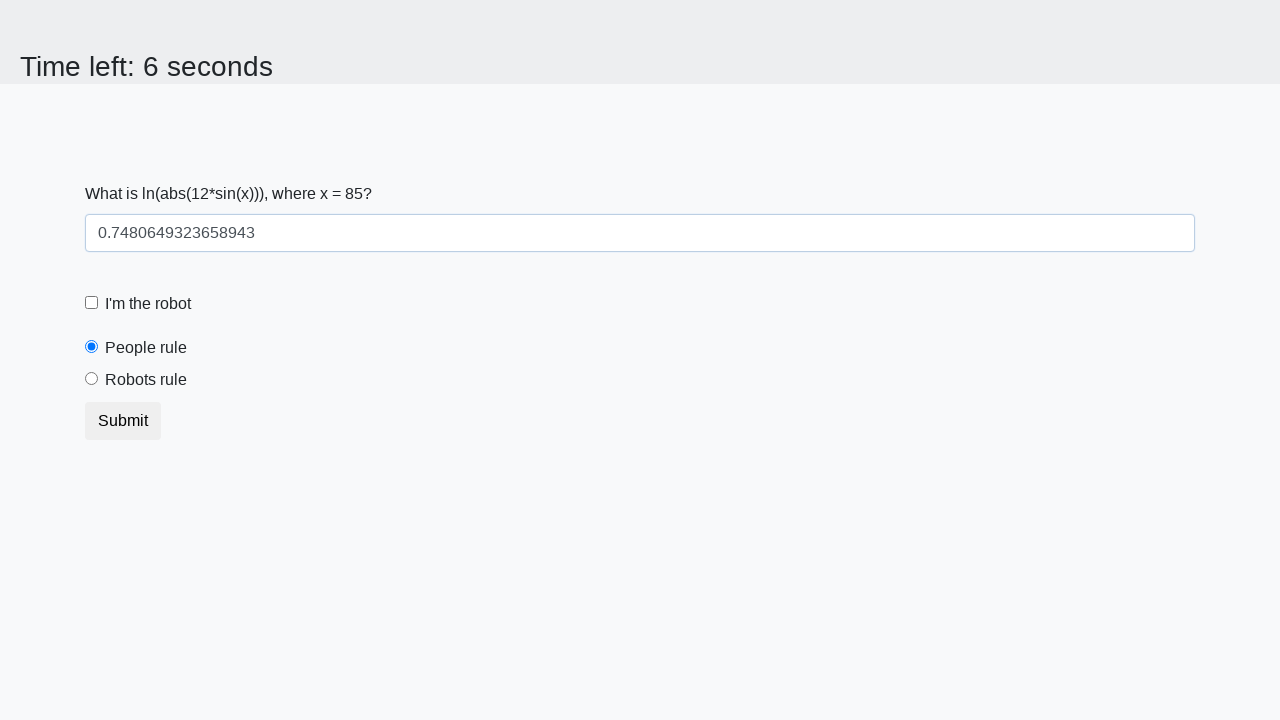

Checked the robot checkbox at (148, 304) on label[for="robotCheckbox"]
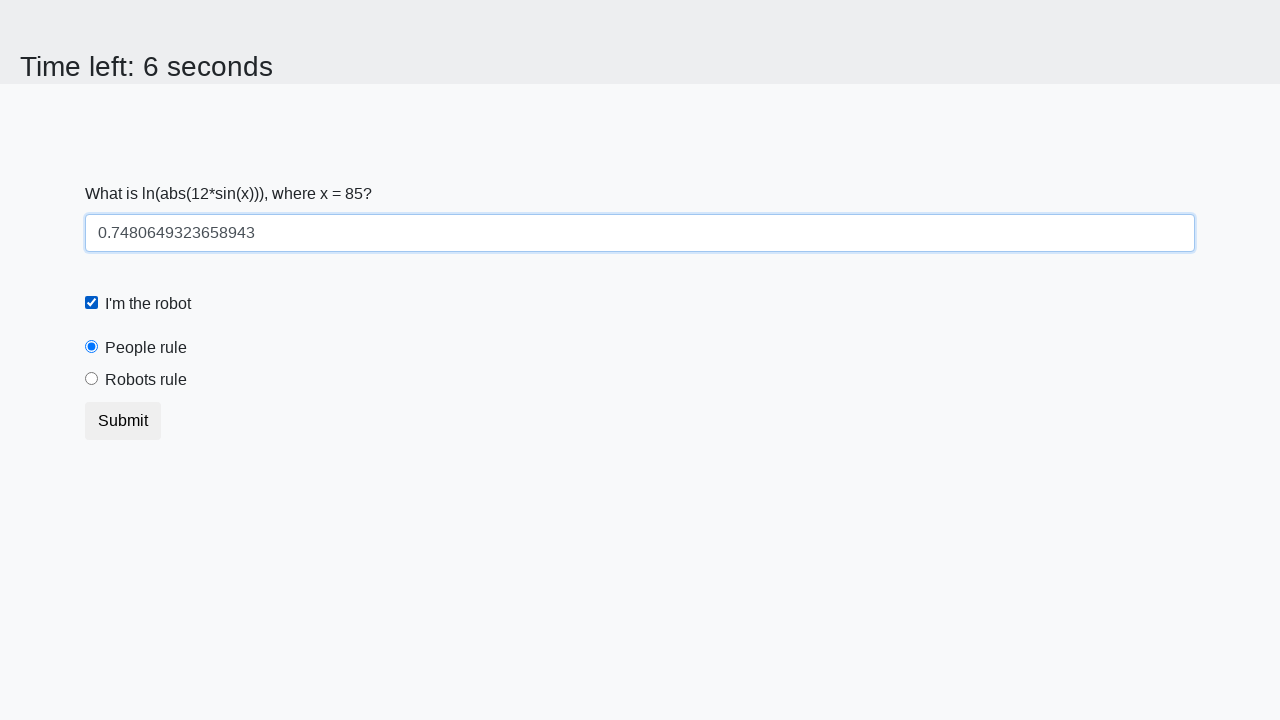

Selected the 'robots rule' radio button at (146, 380) on label[for="robotsRule"]
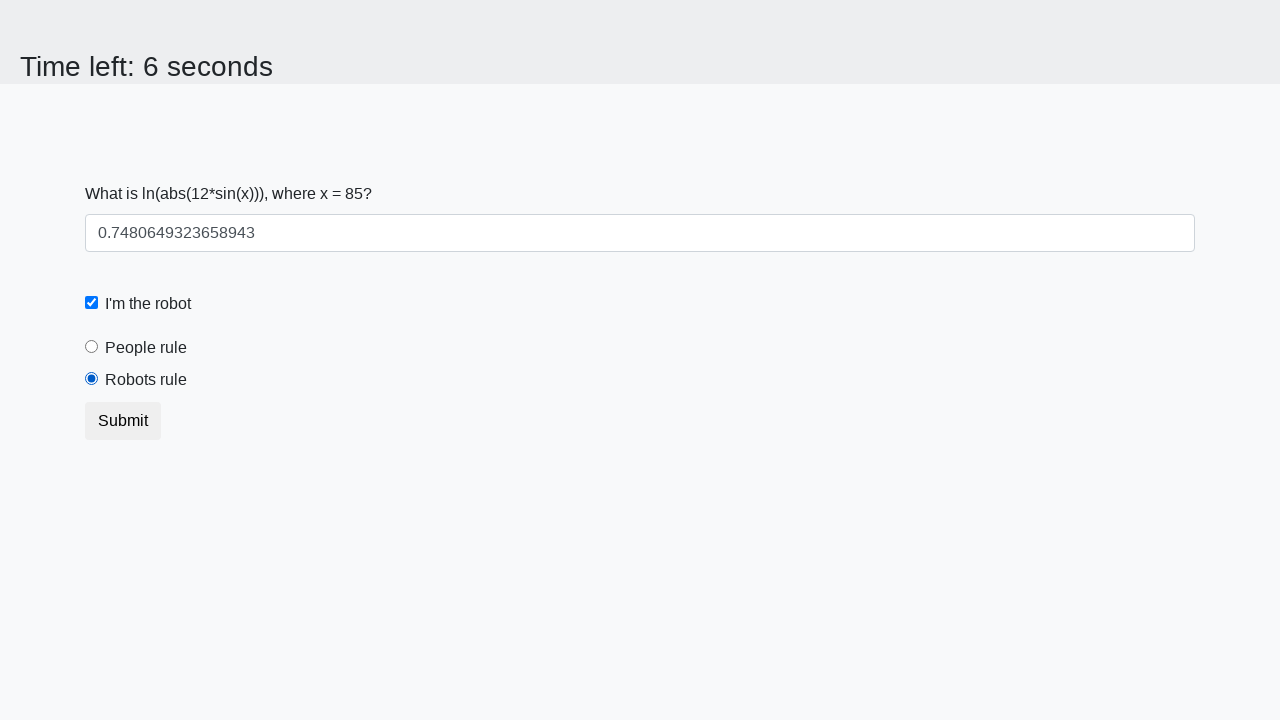

Clicked the submit button at (123, 421) on .btn-default
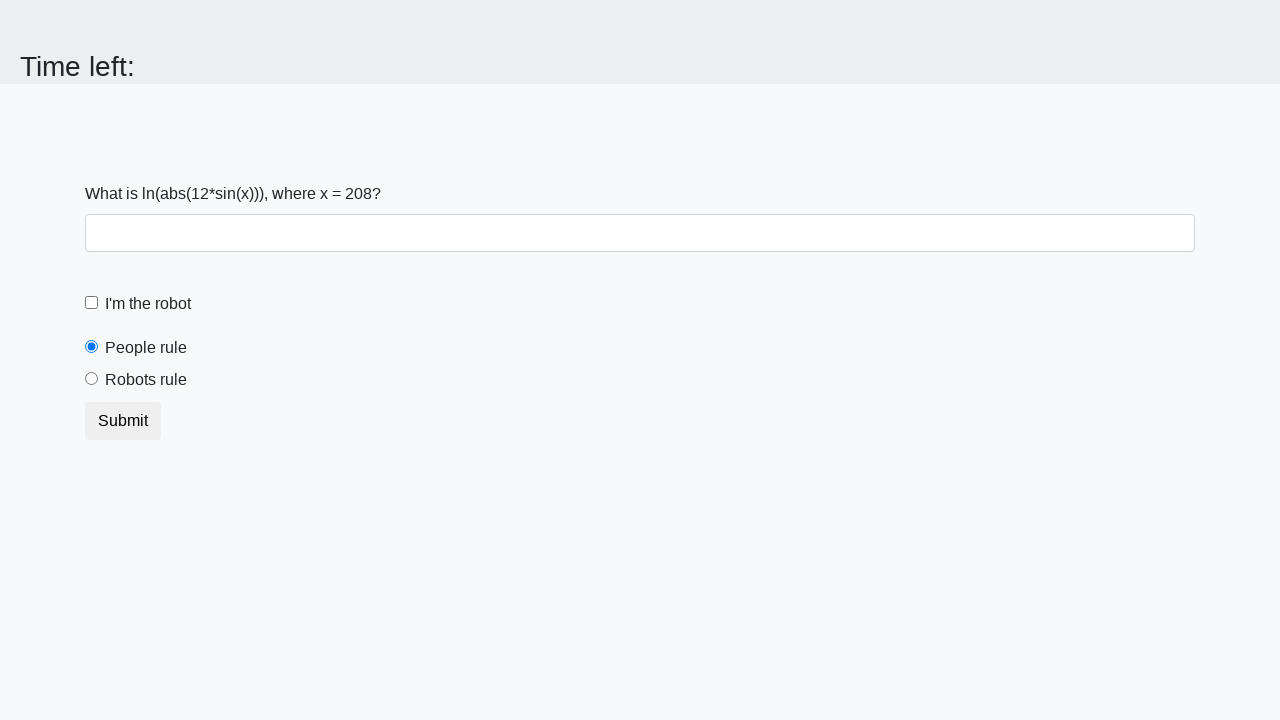

Set up dialog handler to accept alerts
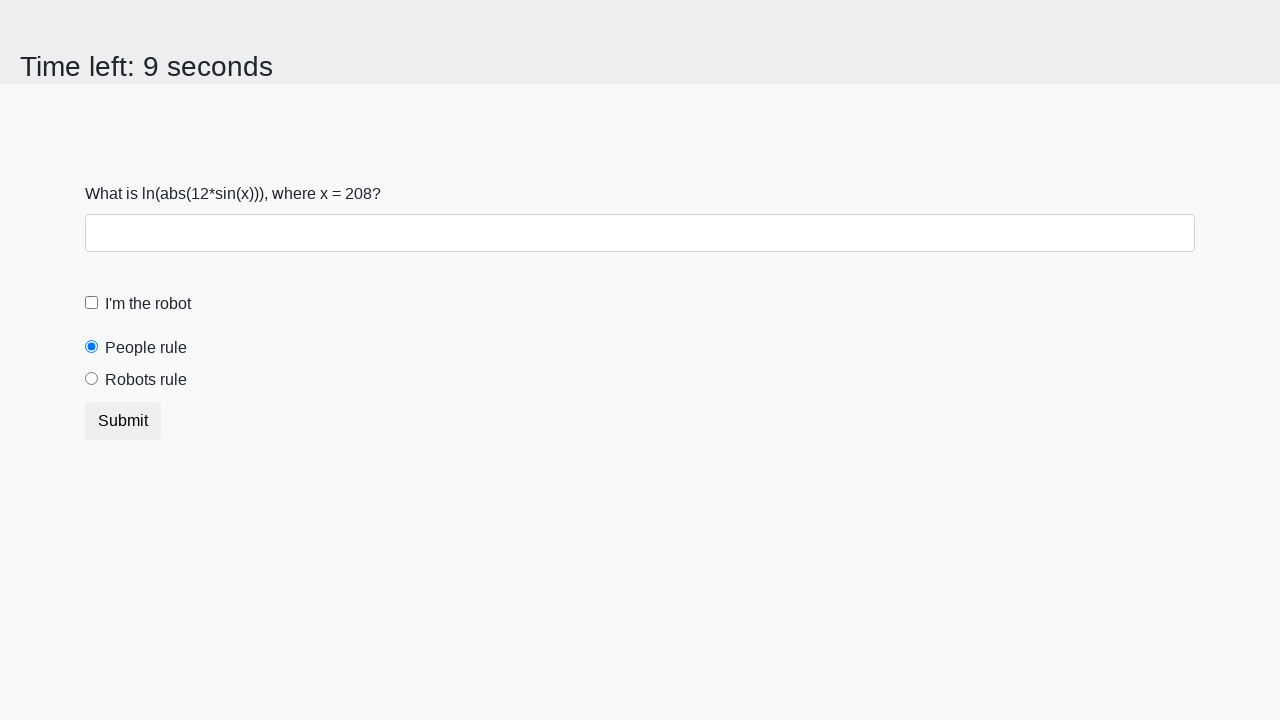

Waited for alert to be handled
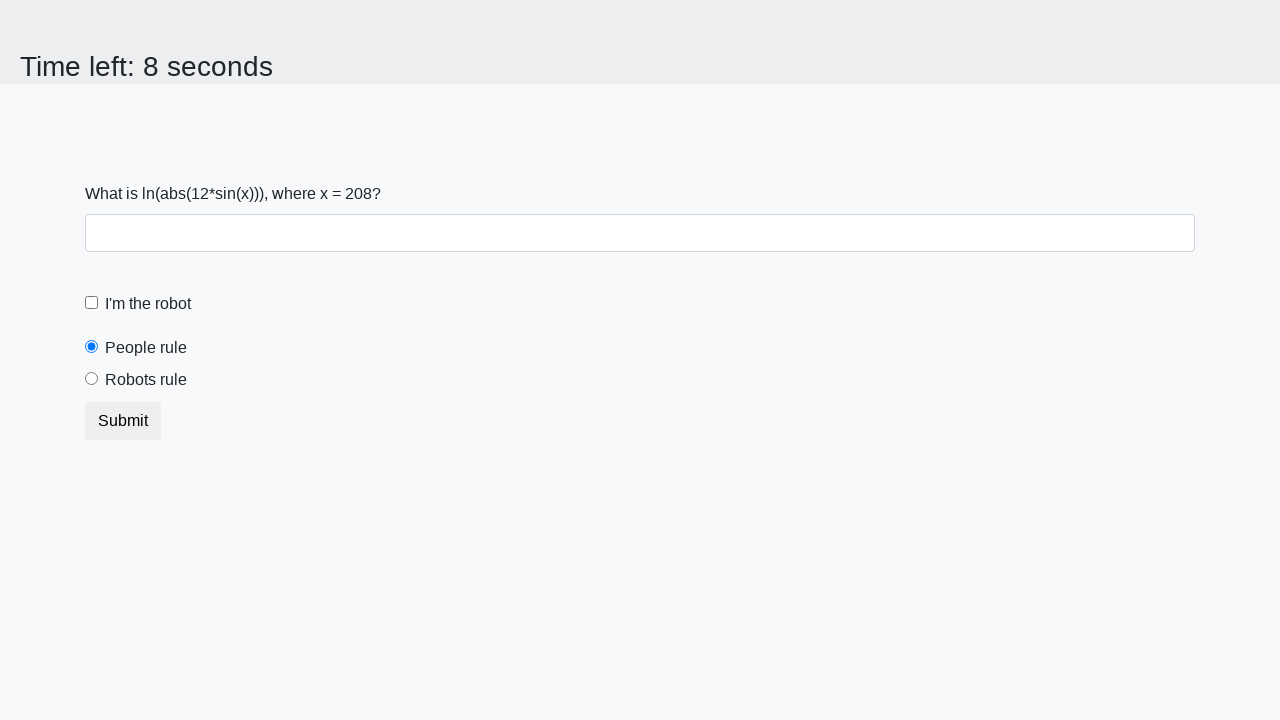

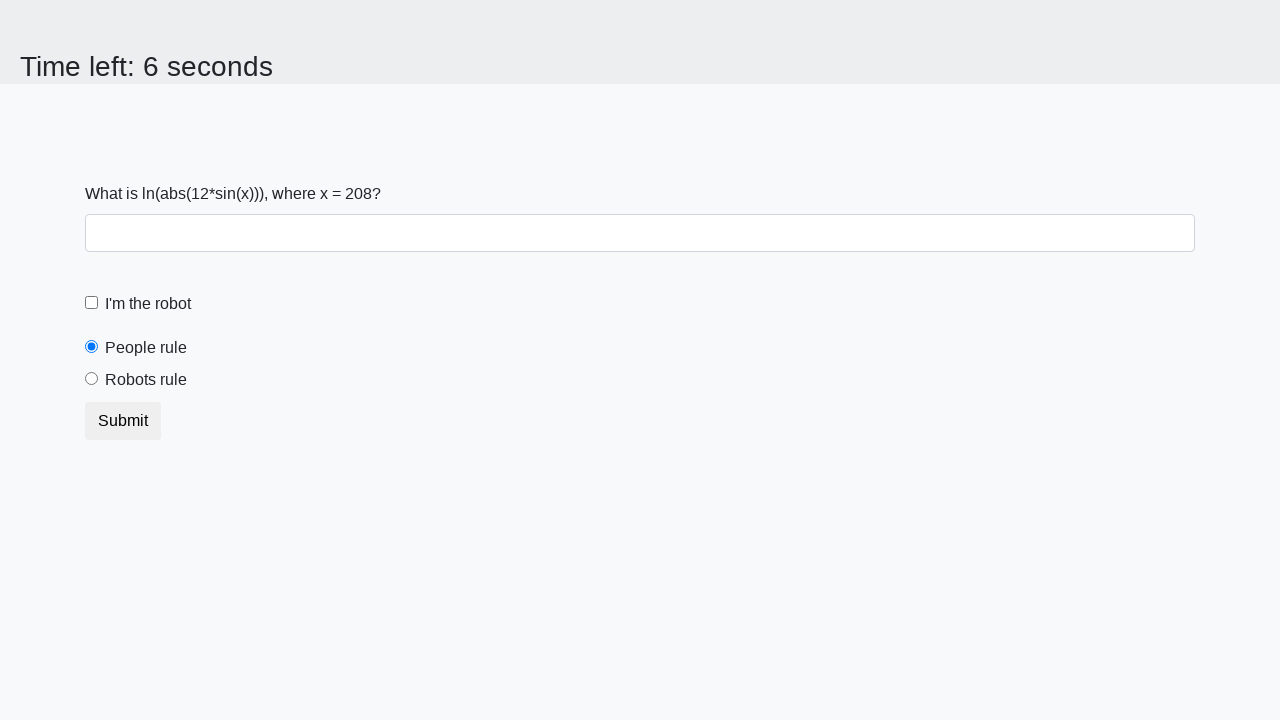